Tests calculator.net search functionality by entering a search term and clicking the search button

Starting URL: https://www.calculator.net/

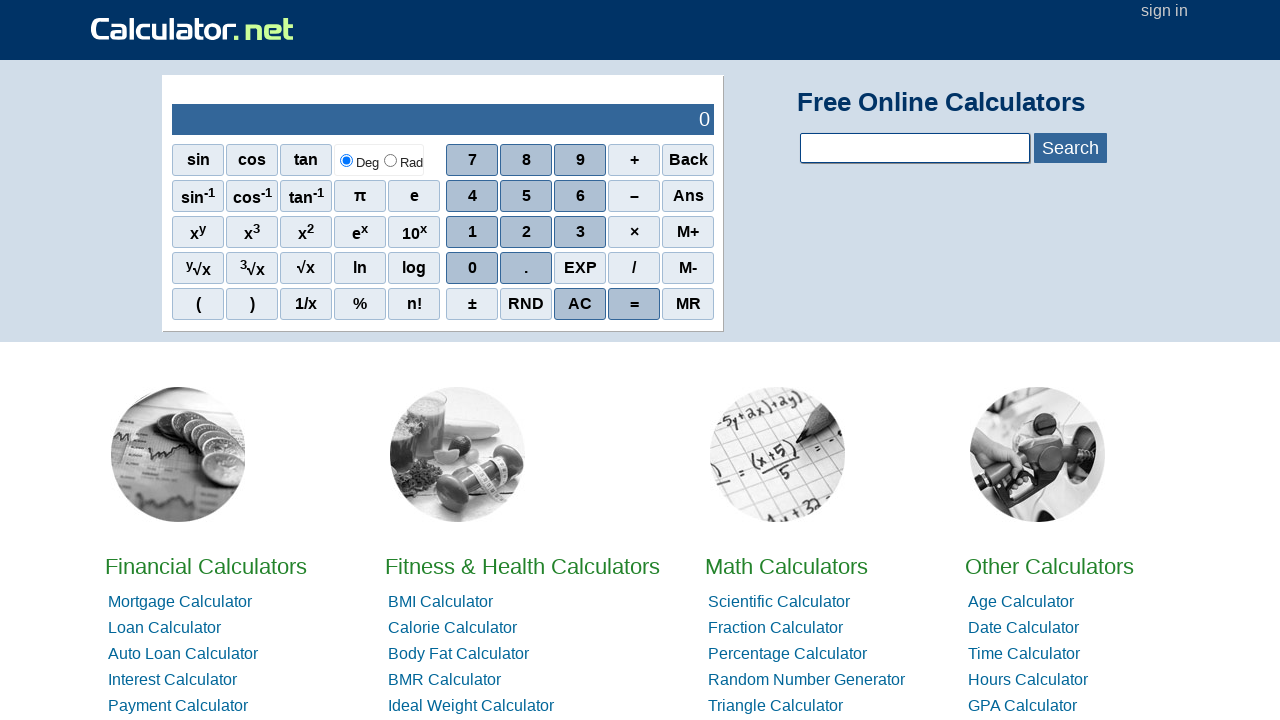

Filled search field with 'Income Tax Calculator' on #calcSearchTerm
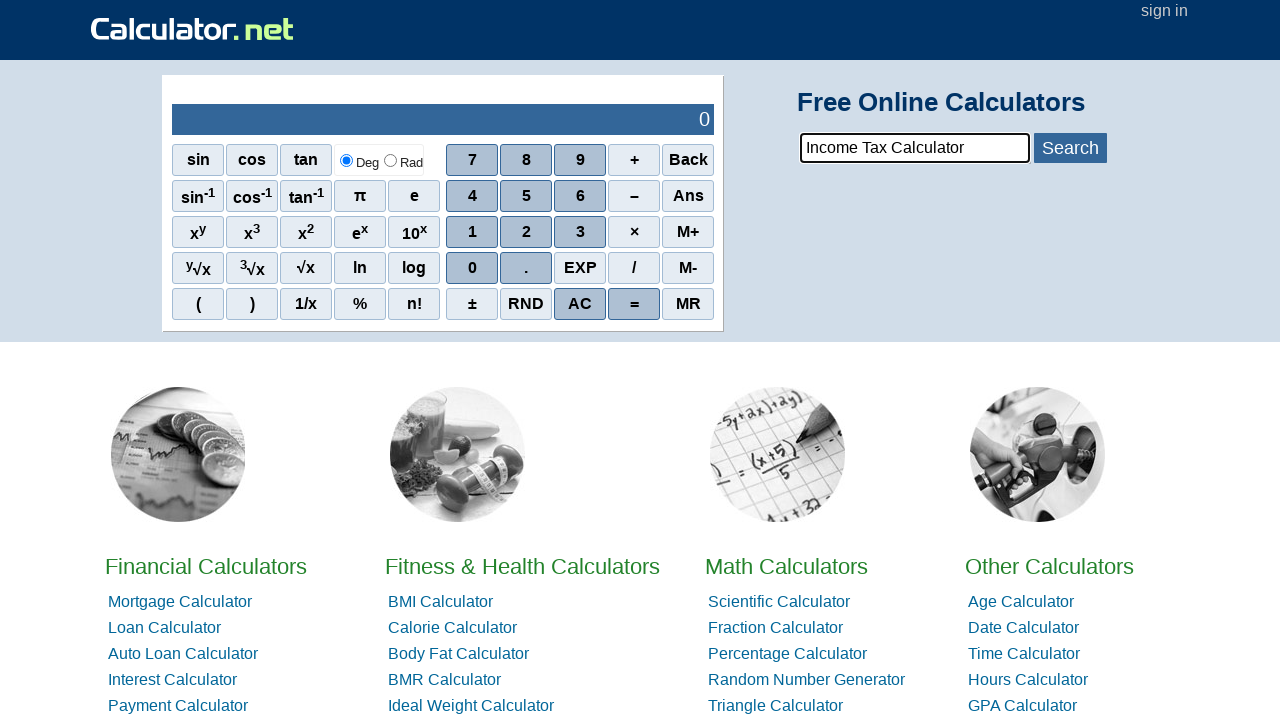

Clicked search button to perform calculator search at (1070, 148) on #bluebtn
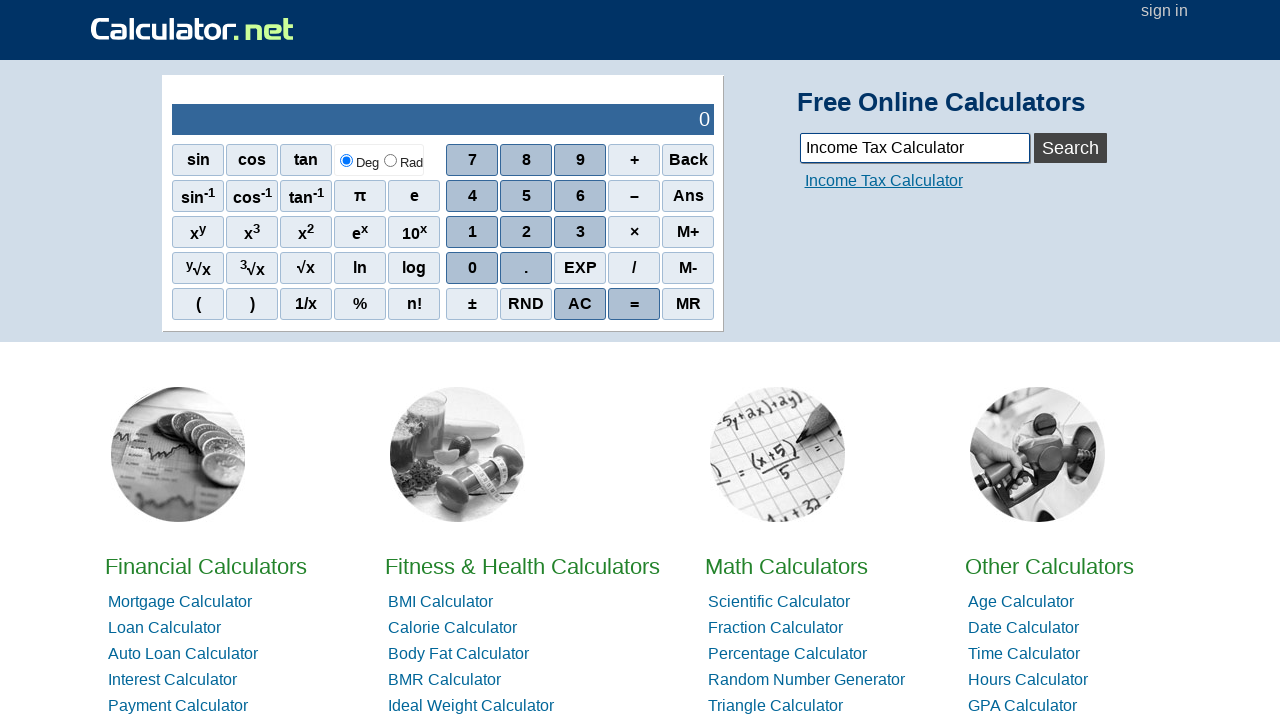

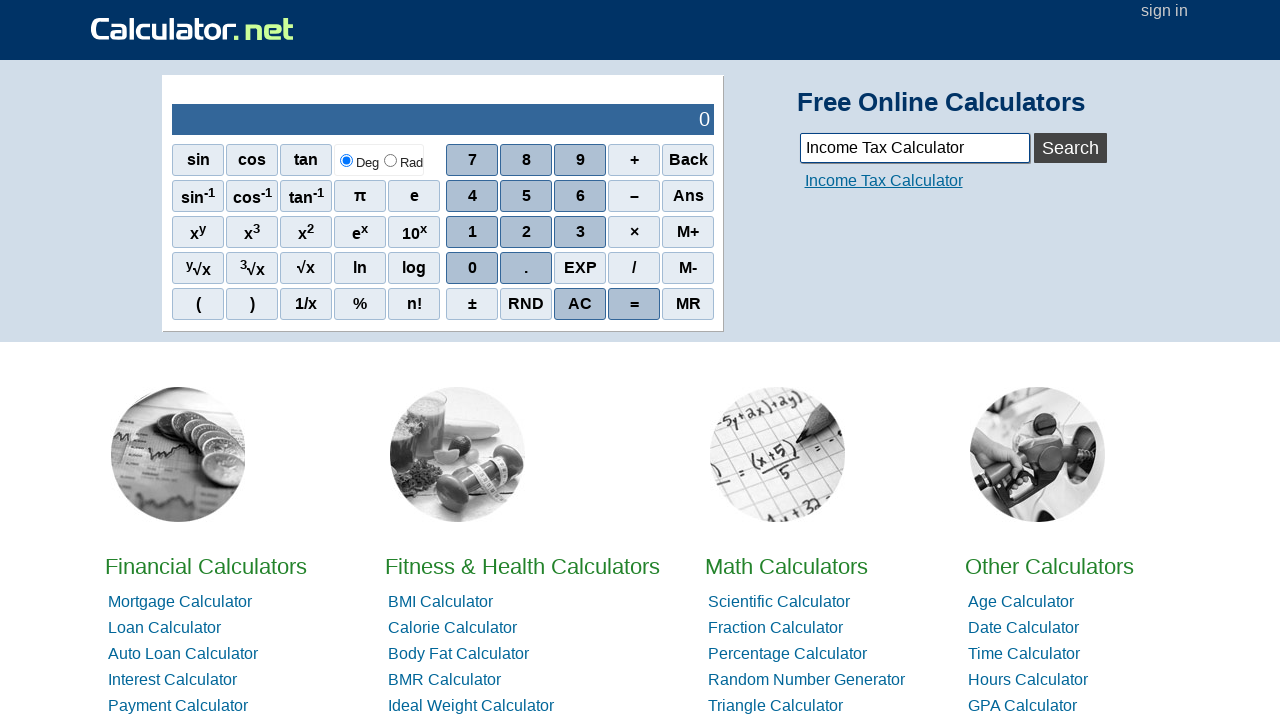